Tests checking all day checkboxes in a form

Starting URL: https://testautomationpractice.blogspot.com/

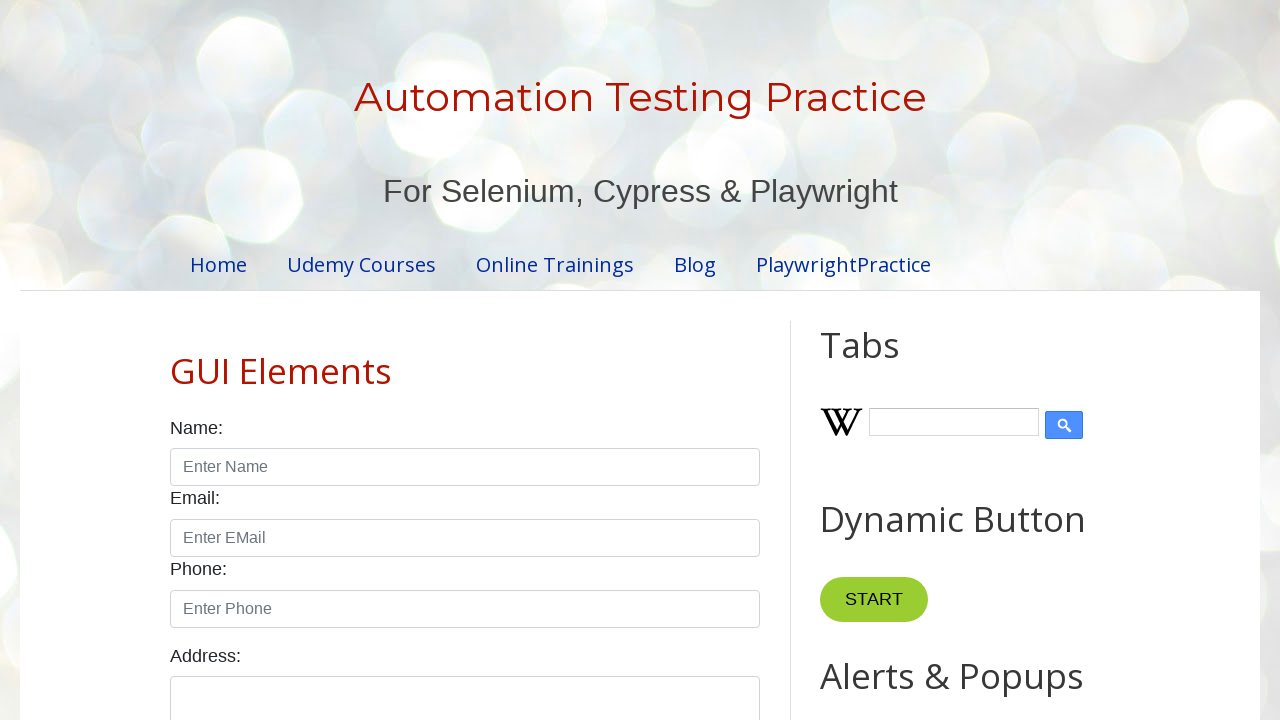

Located all day checkboxes in the form
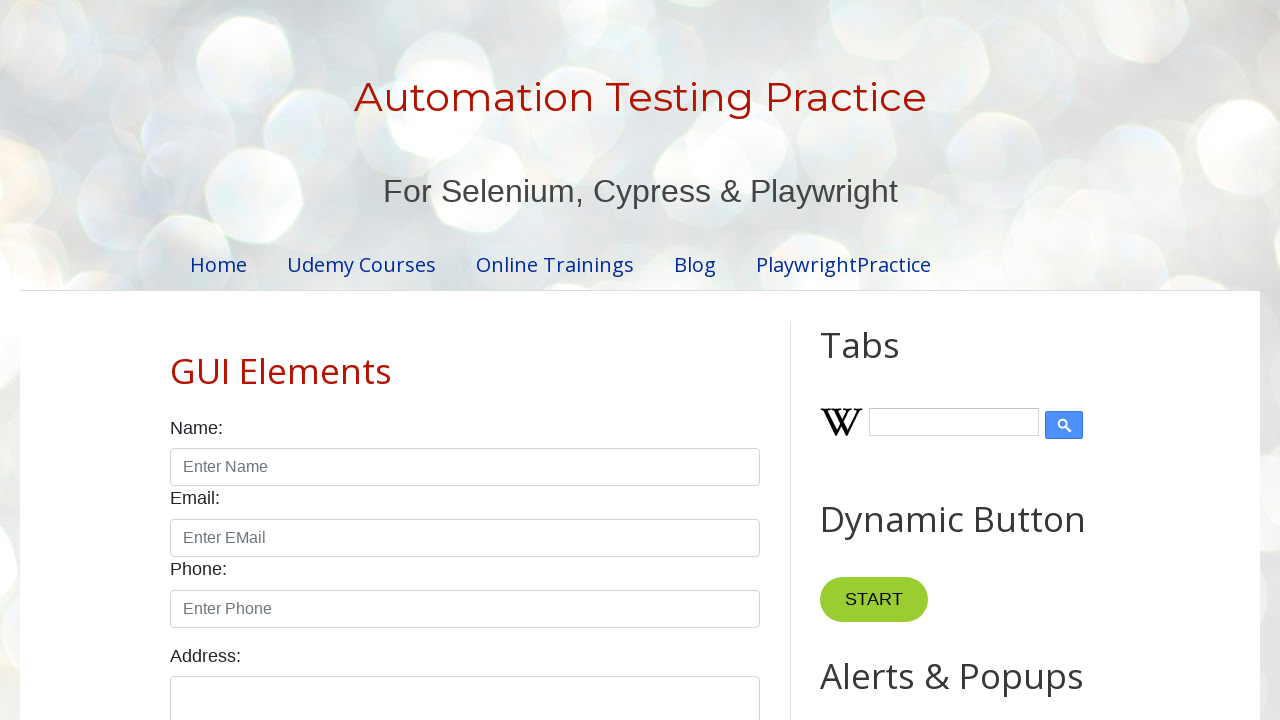

Checked day checkbox 1 at (176, 360) on xpath=//label[text()='Days:']//..//input[@type='checkbox'] >> nth=0
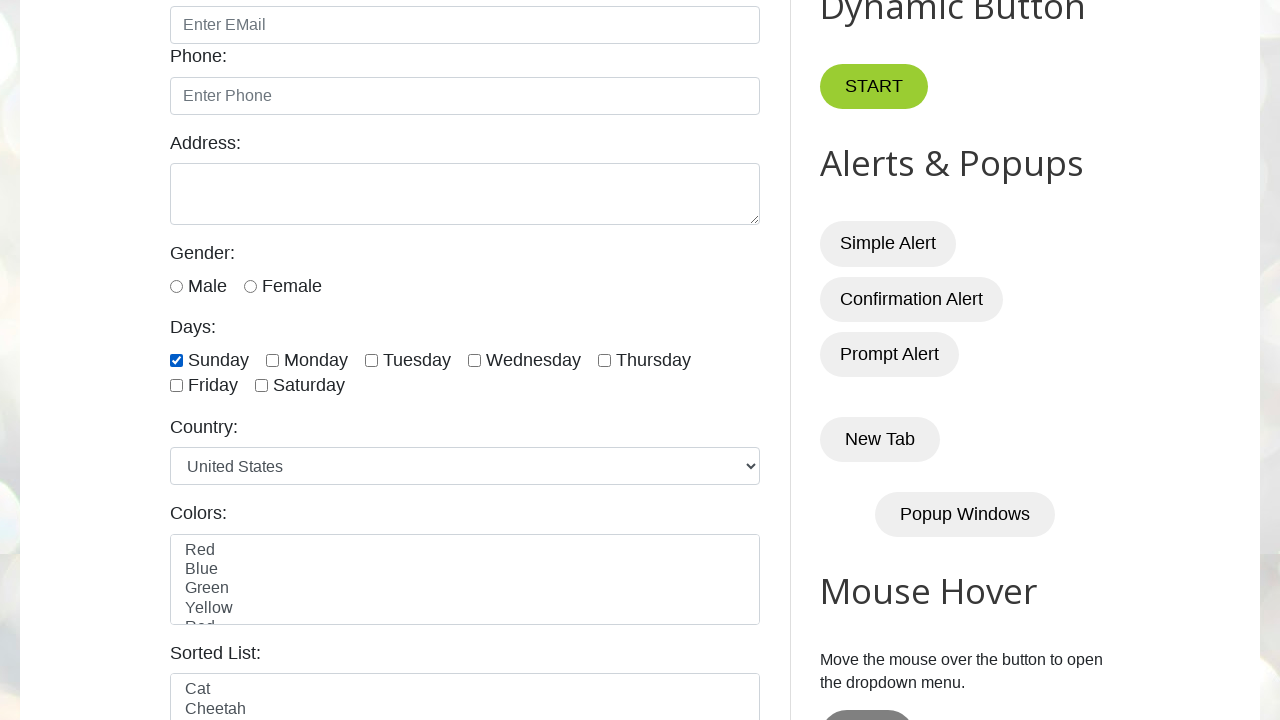

Checked day checkbox 2 at (272, 360) on xpath=//label[text()='Days:']//..//input[@type='checkbox'] >> nth=1
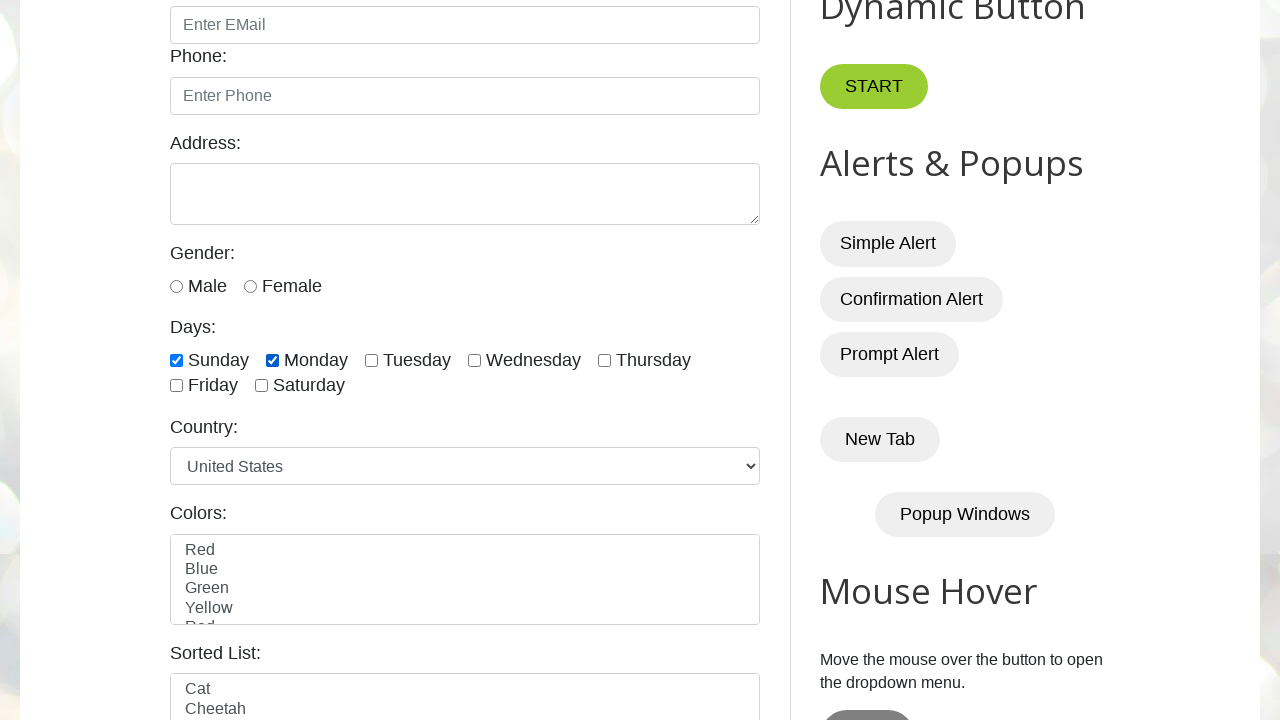

Checked day checkbox 3 at (372, 360) on xpath=//label[text()='Days:']//..//input[@type='checkbox'] >> nth=2
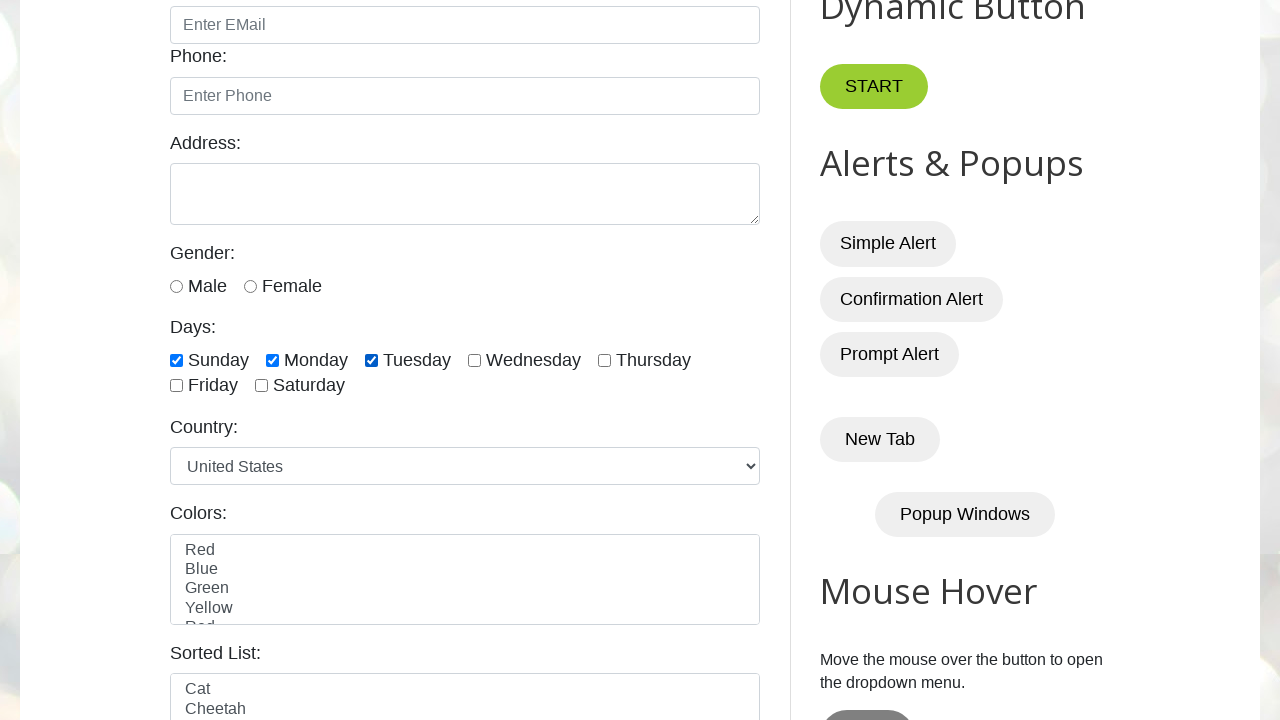

Checked day checkbox 4 at (474, 360) on xpath=//label[text()='Days:']//..//input[@type='checkbox'] >> nth=3
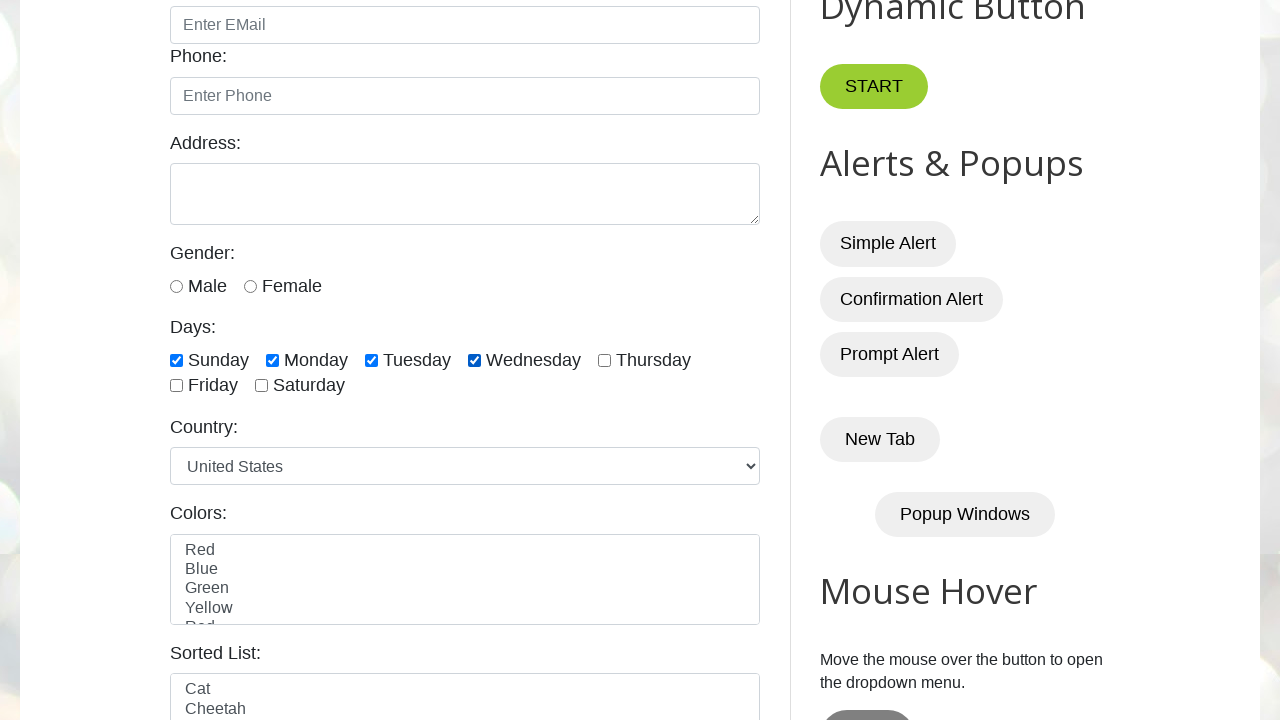

Checked day checkbox 5 at (604, 360) on xpath=//label[text()='Days:']//..//input[@type='checkbox'] >> nth=4
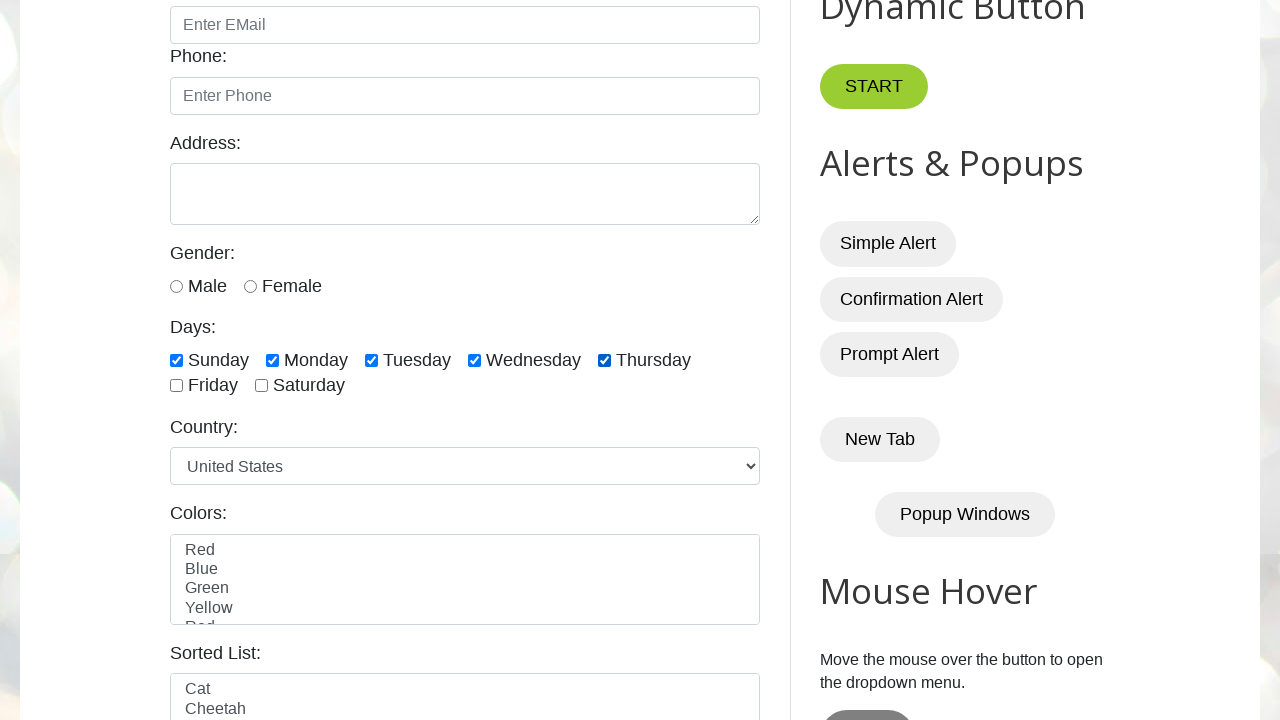

Checked day checkbox 6 at (176, 386) on xpath=//label[text()='Days:']//..//input[@type='checkbox'] >> nth=5
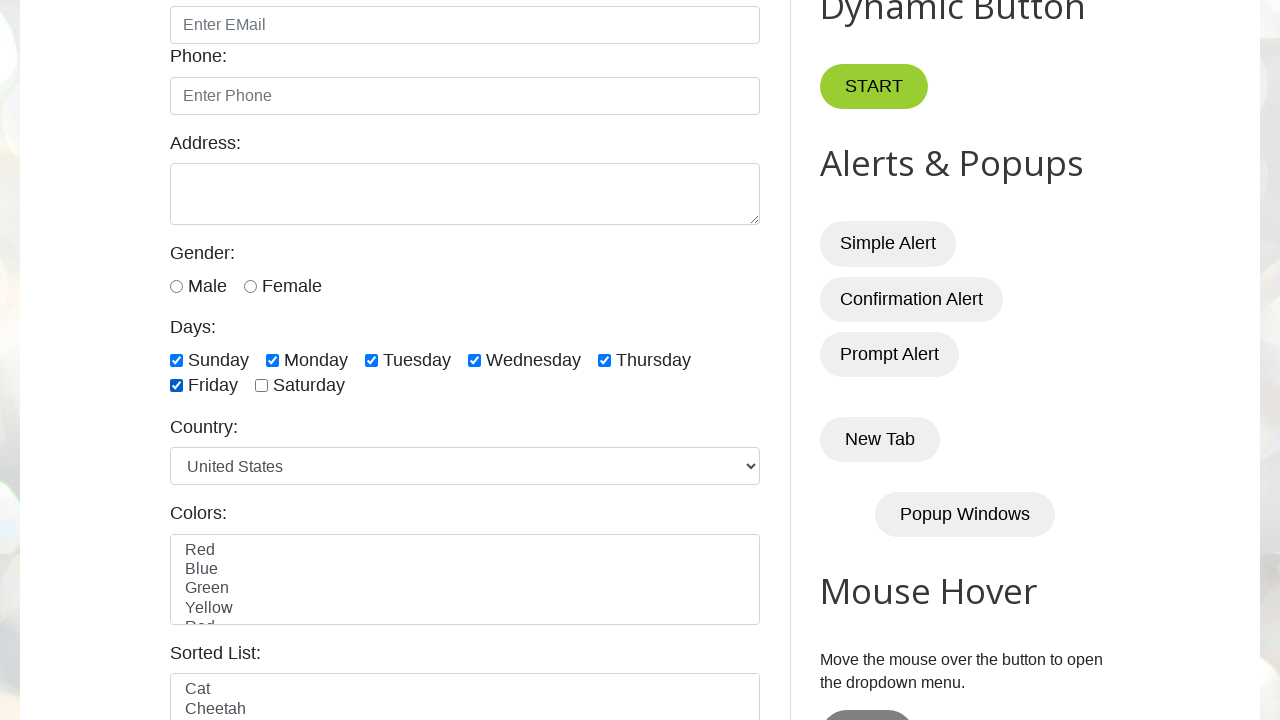

Checked day checkbox 7 at (262, 386) on xpath=//label[text()='Days:']//..//input[@type='checkbox'] >> nth=6
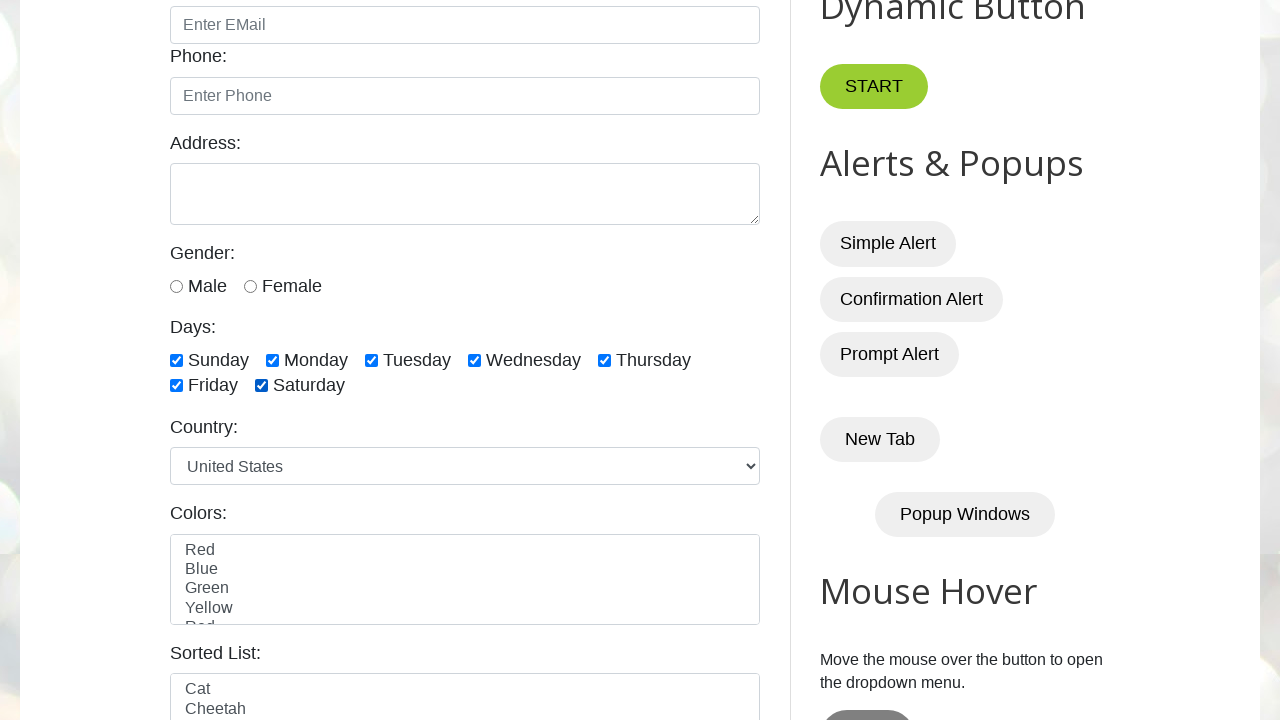

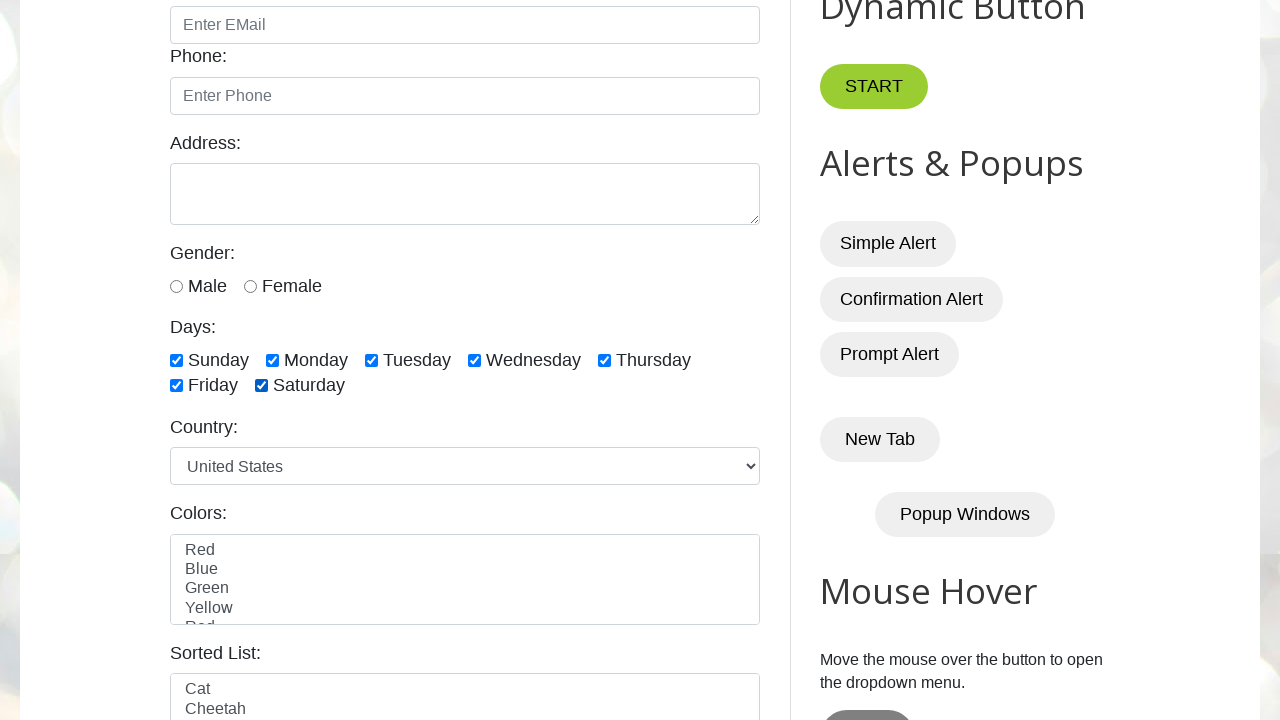